Navigates to the-internet.herokuapp.com and clicks on the "Broken Images" link using text-based locator

Starting URL: https://the-internet.herokuapp.com/

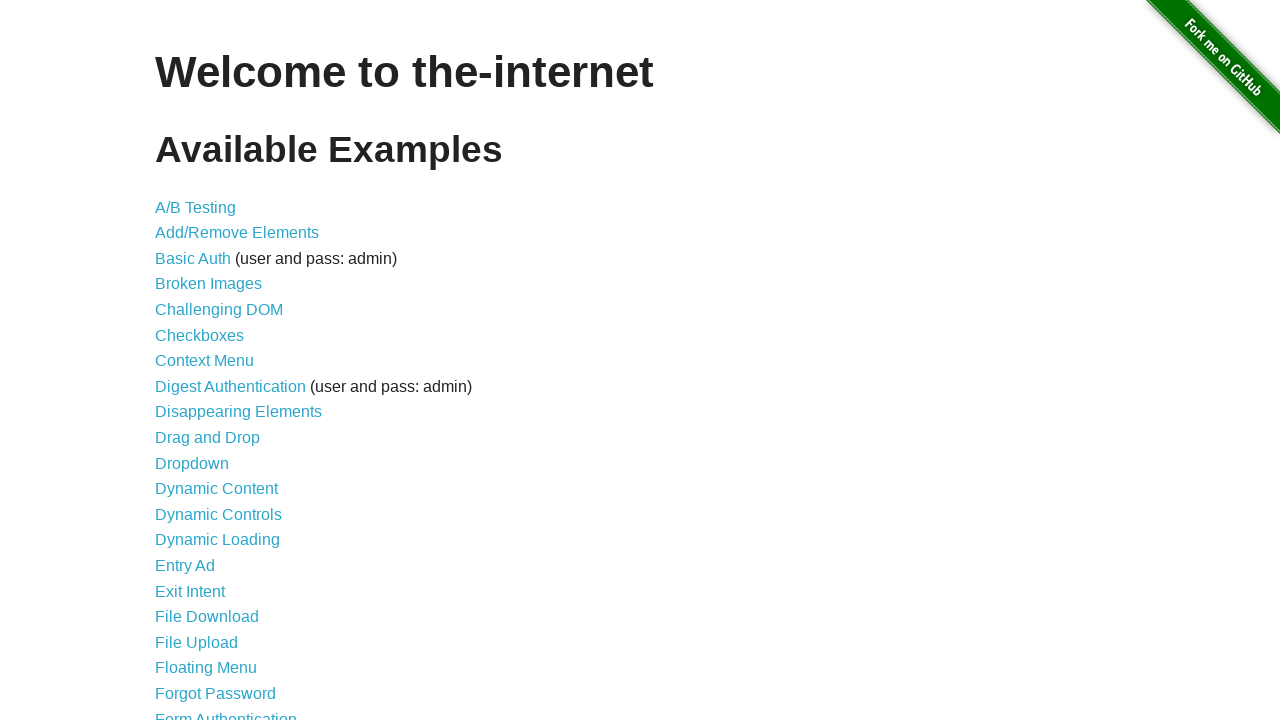

Navigated to the-internet.herokuapp.com homepage
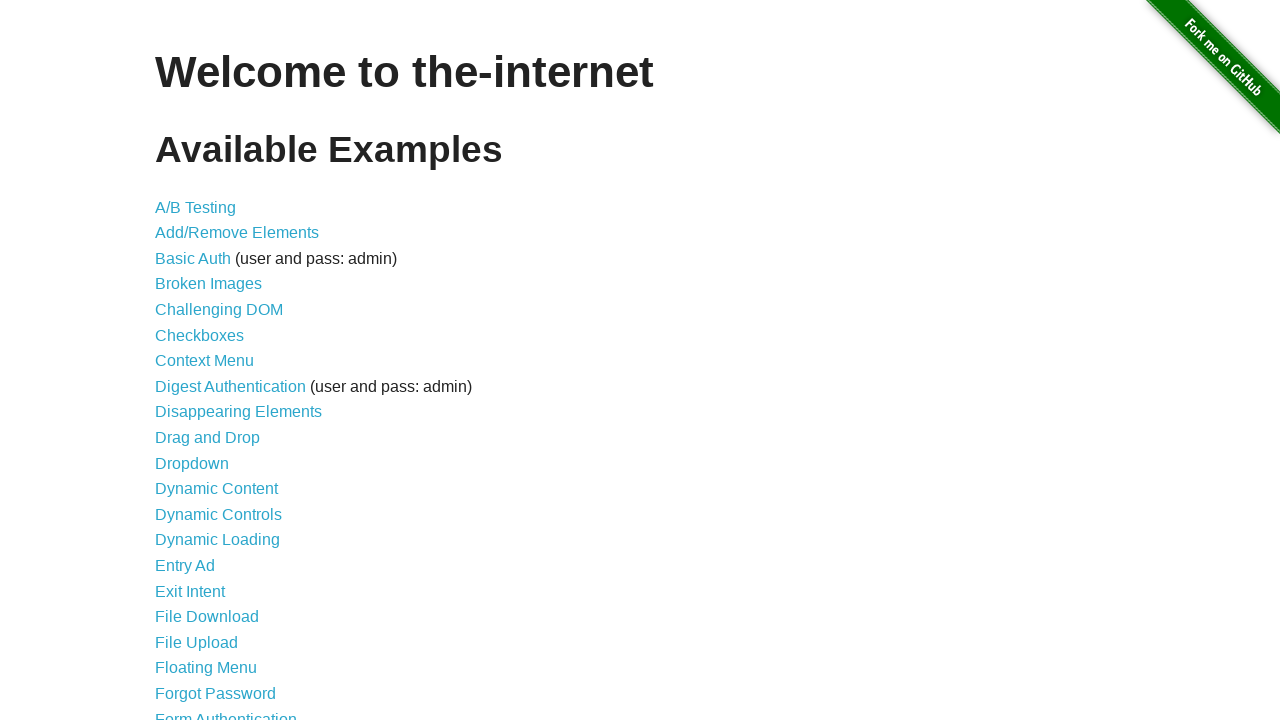

Clicked on the 'Broken Images' link using text-based locator at (208, 284) on text="Broken Images"
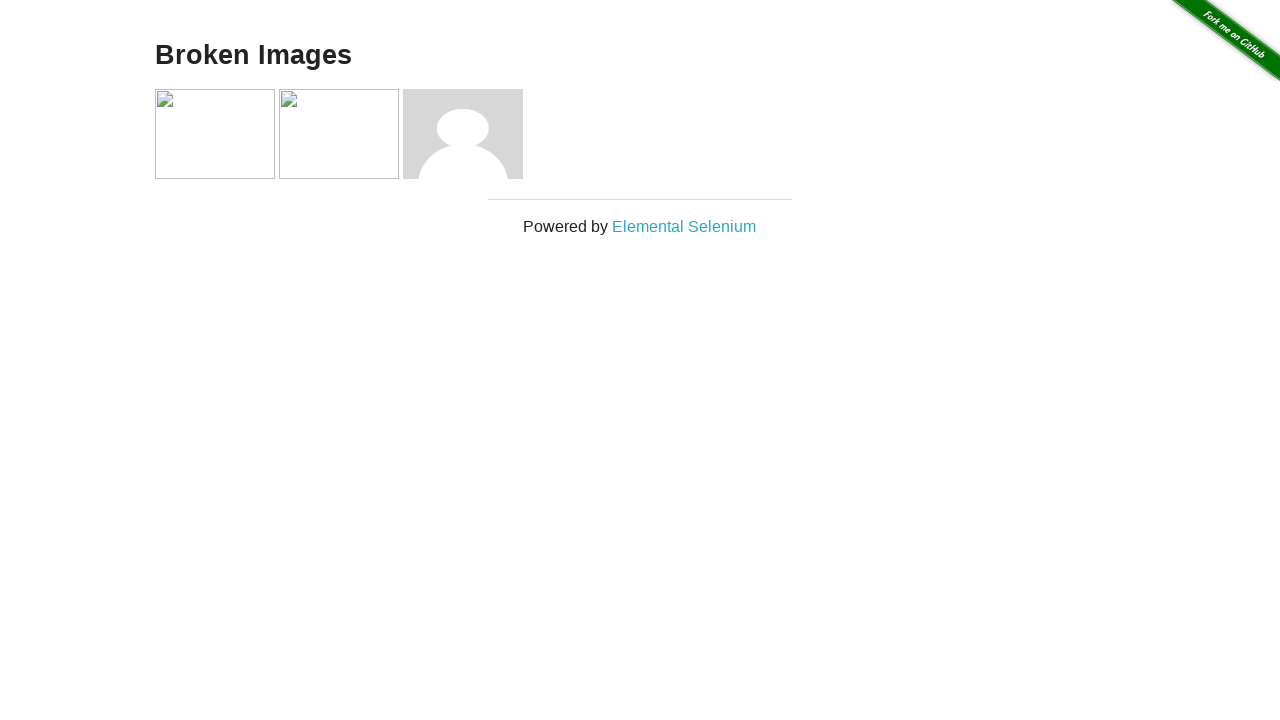

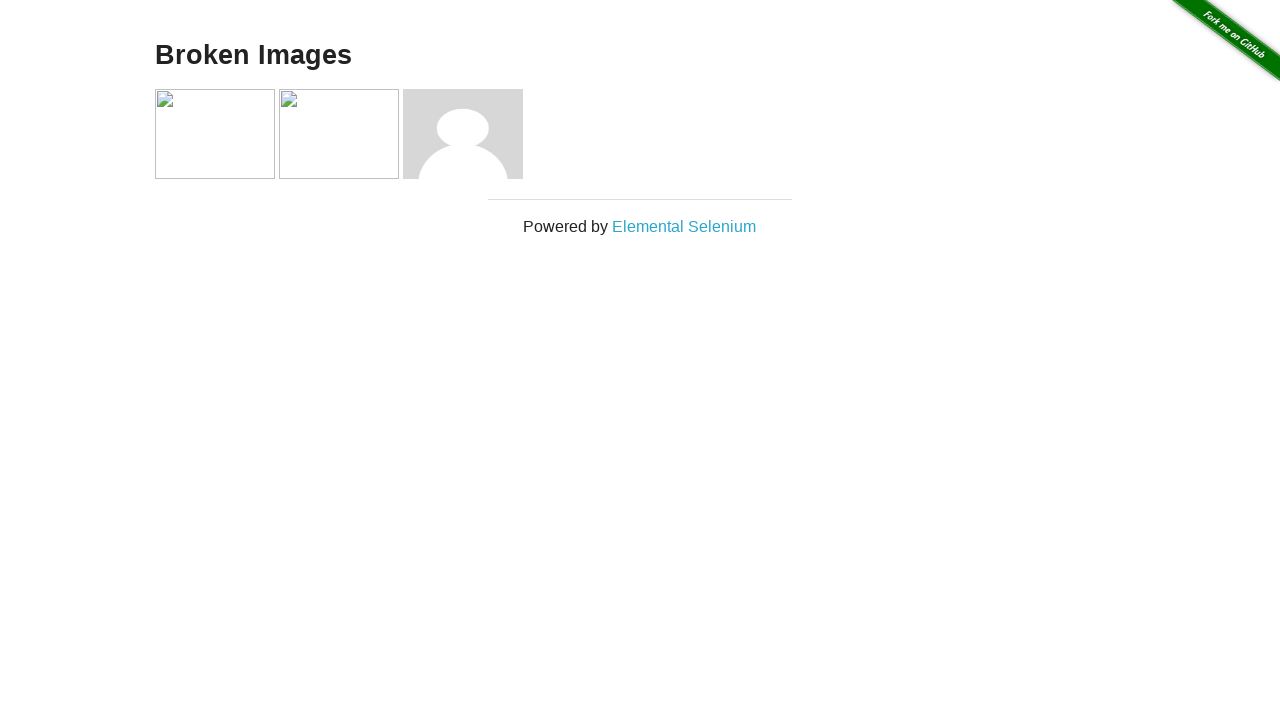